Tests that todo data persists after page reload

Starting URL: https://demo.playwright.dev/todomvc

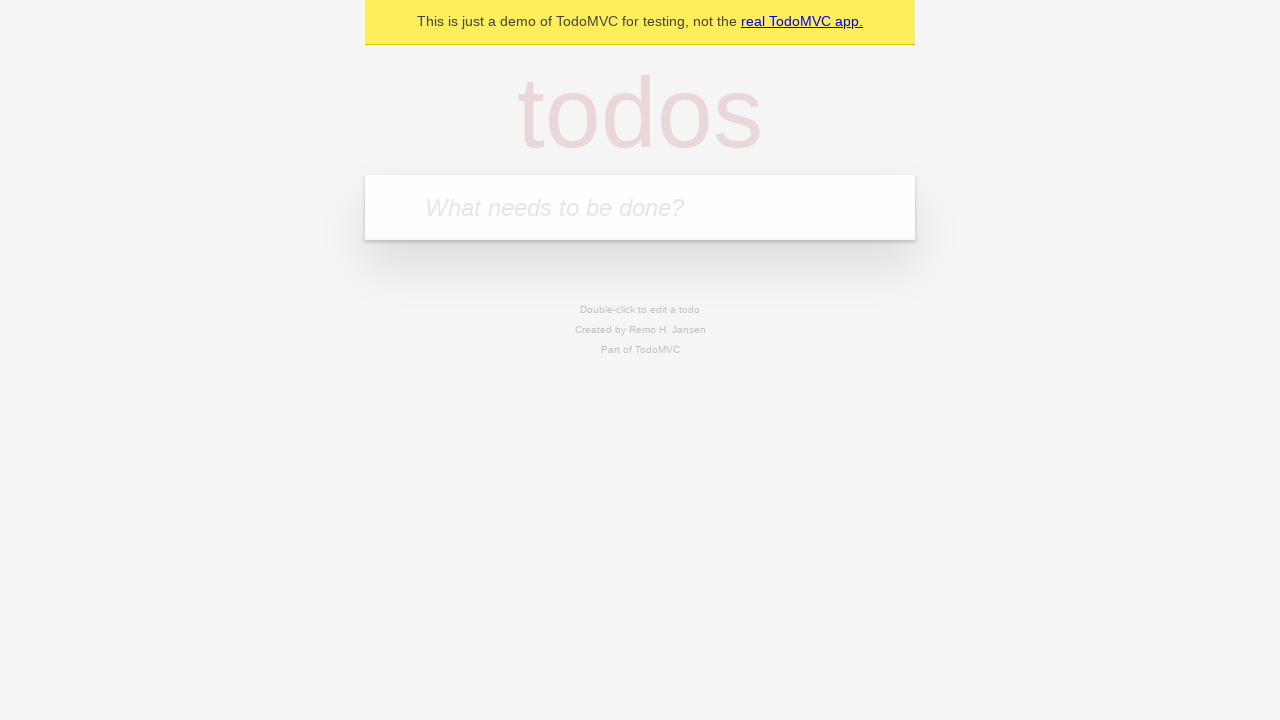

Filled todo input with 'buy some cheese' on internal:attr=[placeholder="What needs to be done?"i]
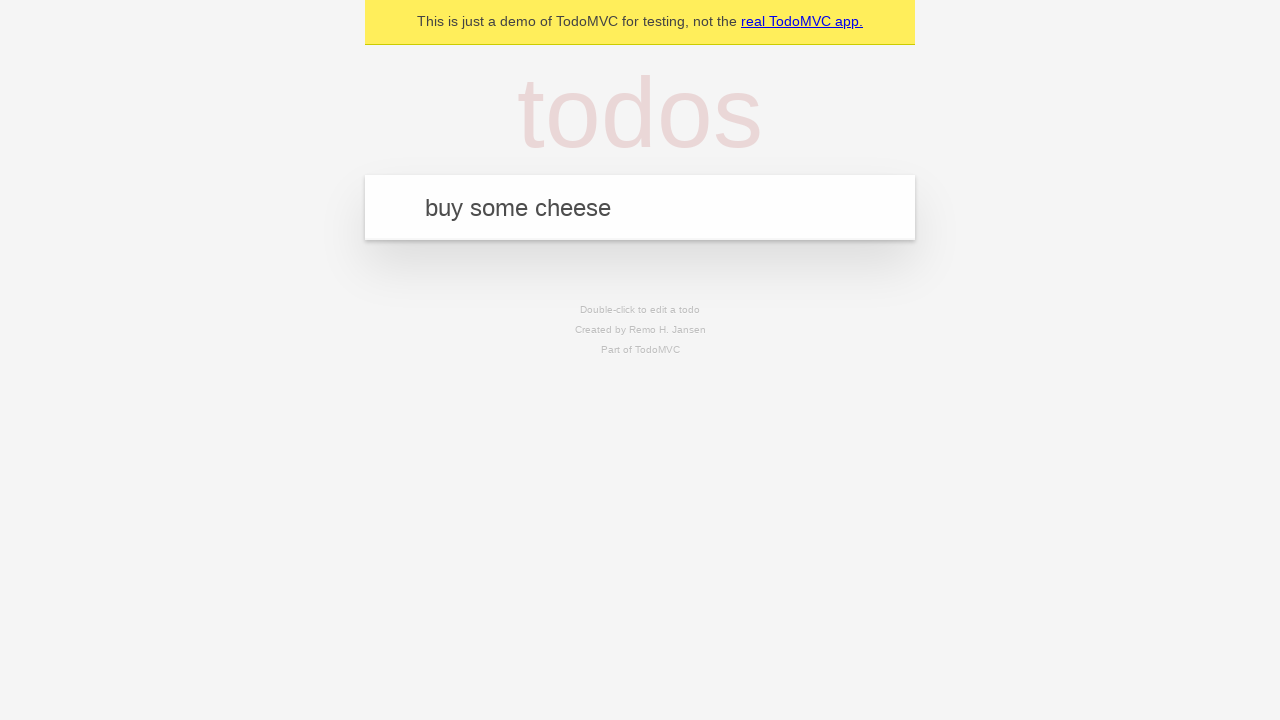

Pressed Enter to create todo 'buy some cheese' on internal:attr=[placeholder="What needs to be done?"i]
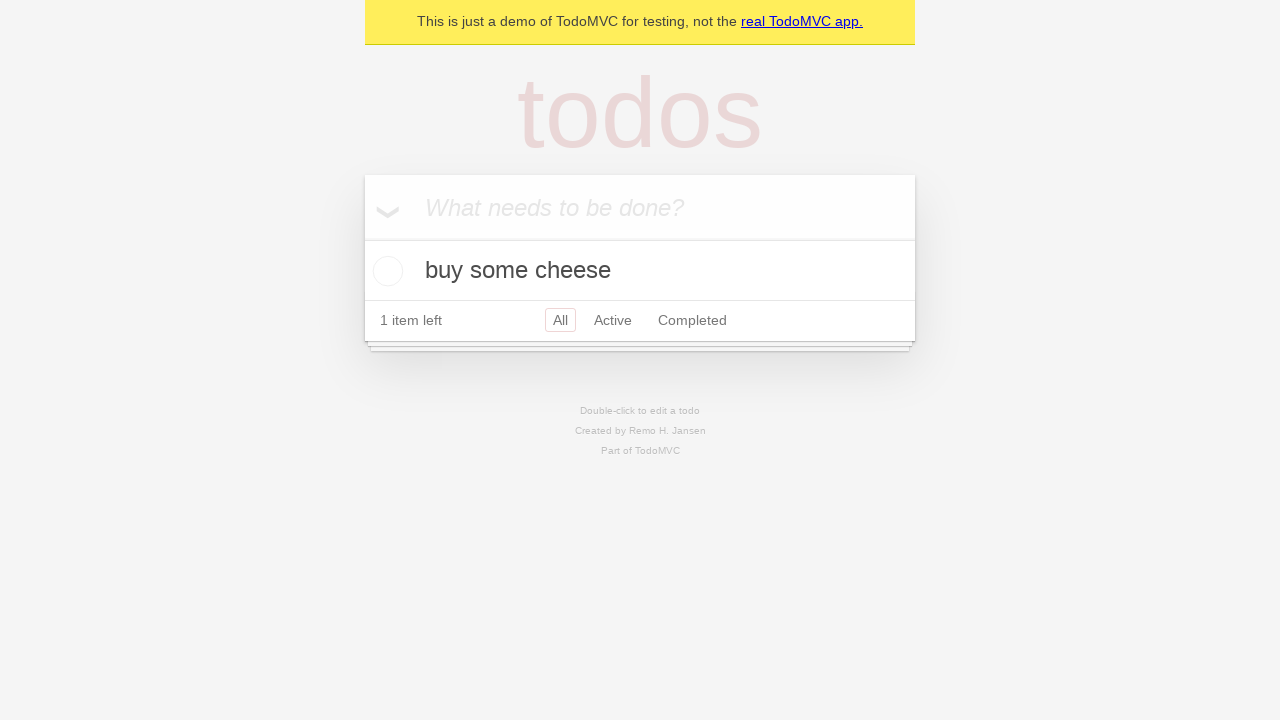

Filled todo input with 'feed the cat' on internal:attr=[placeholder="What needs to be done?"i]
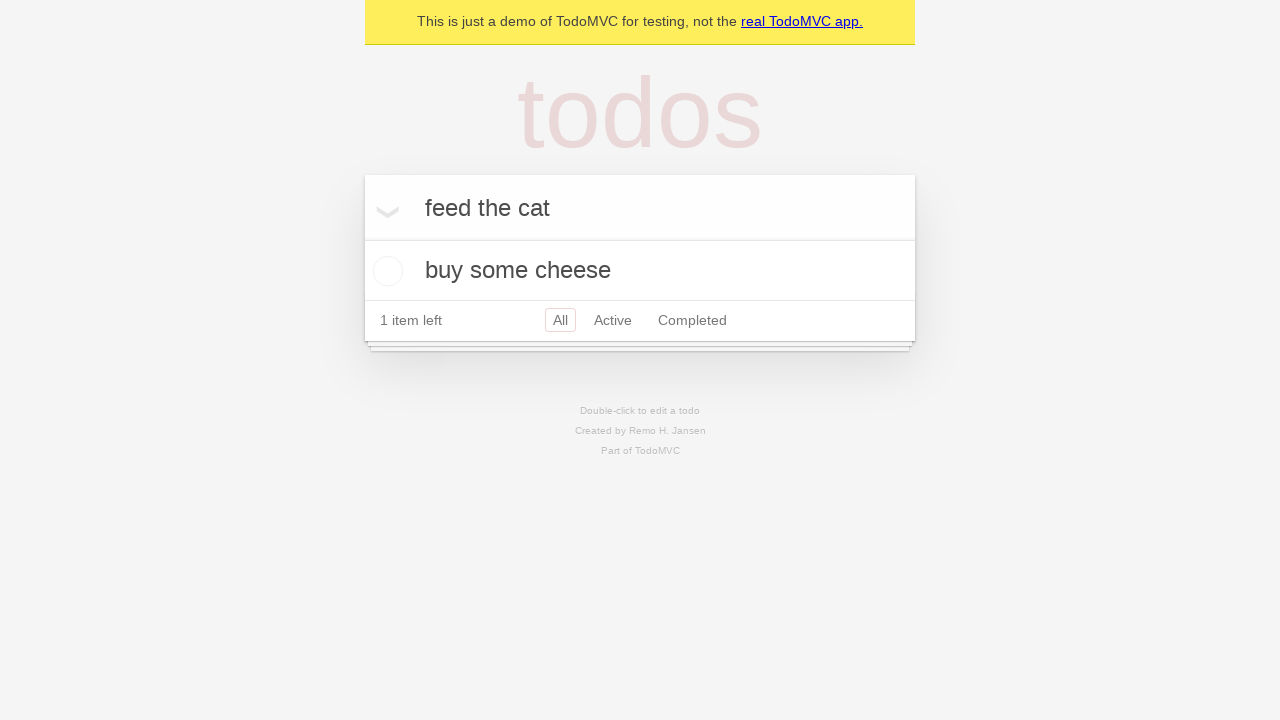

Pressed Enter to create todo 'feed the cat' on internal:attr=[placeholder="What needs to be done?"i]
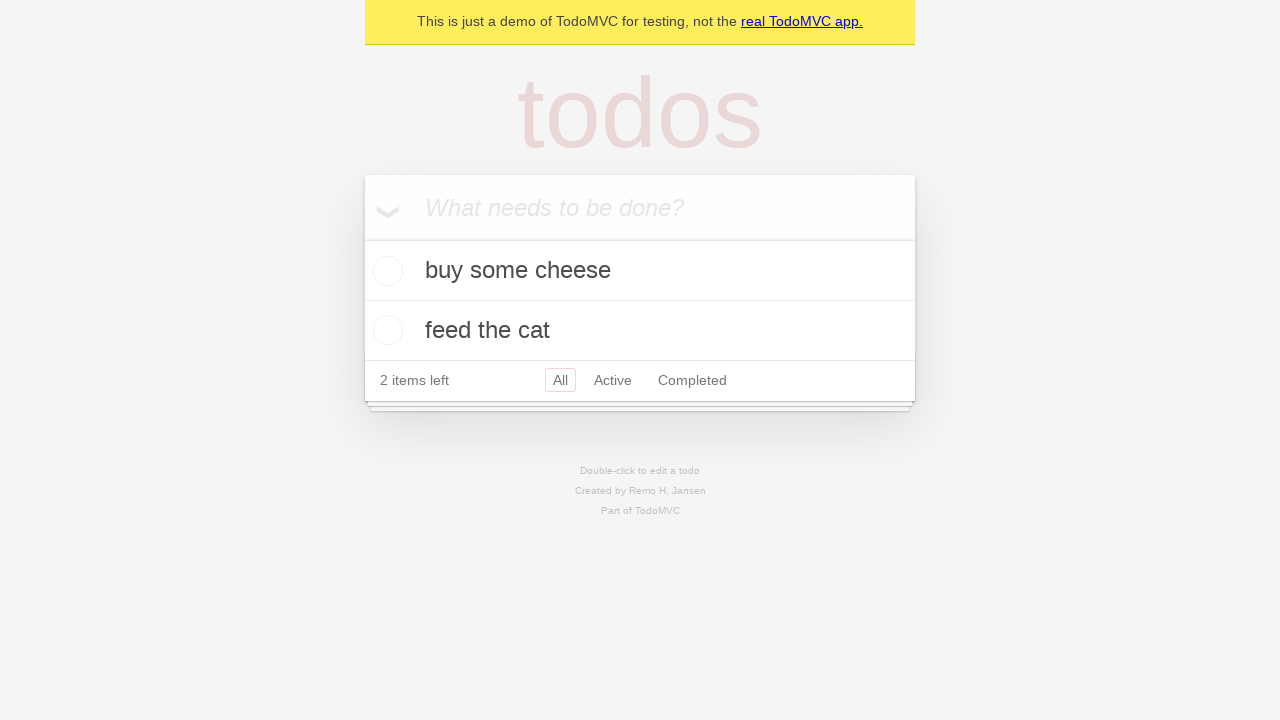

Second todo item loaded
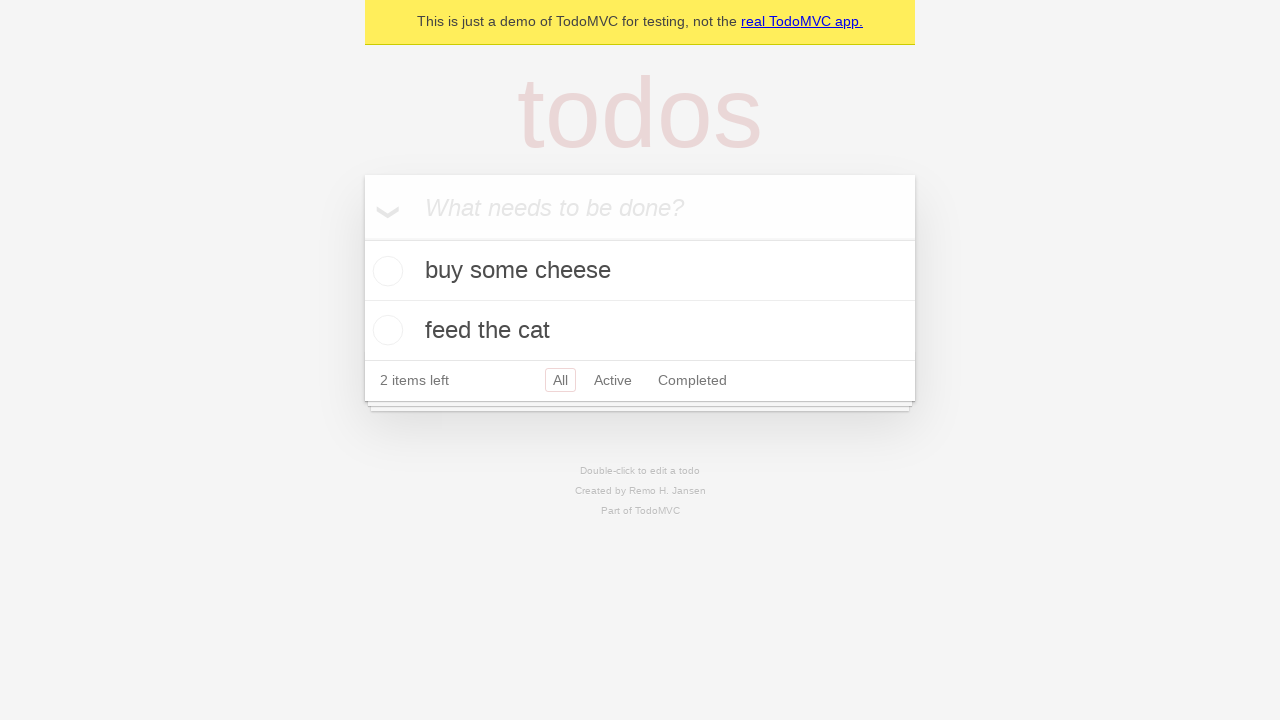

Checked the first todo item at (385, 271) on [data-testid='todo-item'] >> nth=0 >> internal:role=checkbox
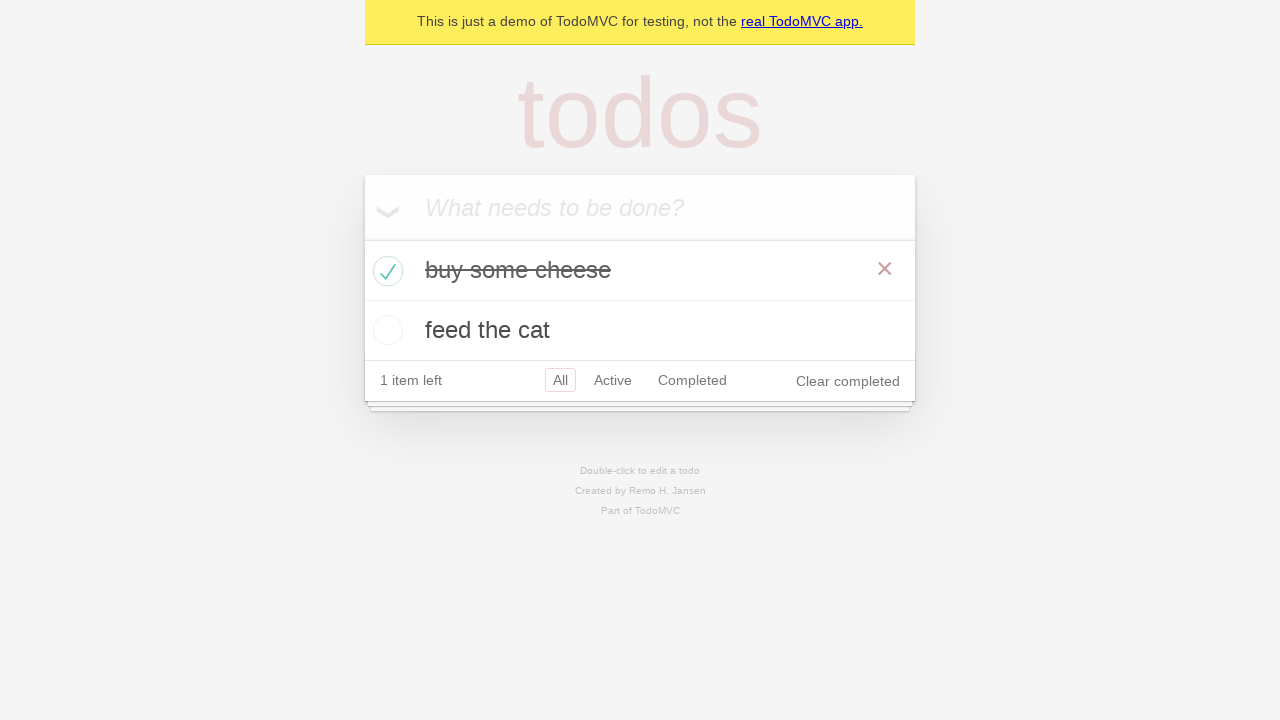

Reloaded the page to test data persistence
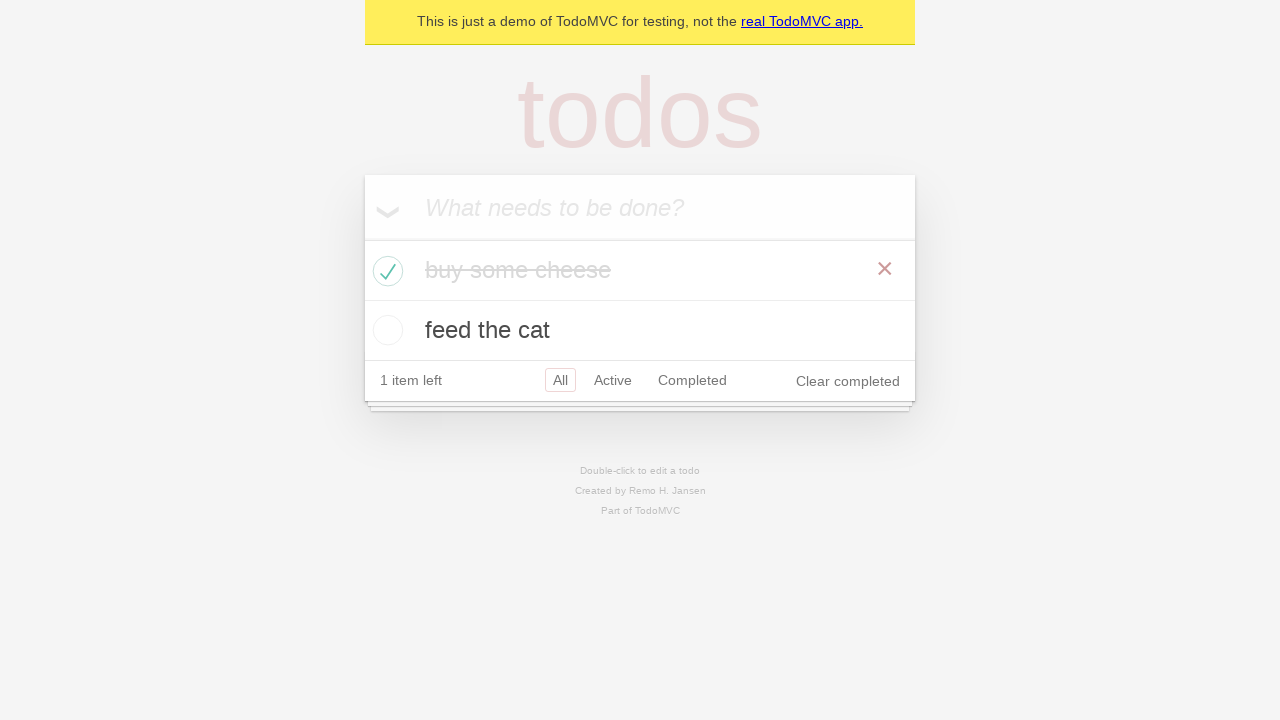

Todo items persisted and loaded after page reload
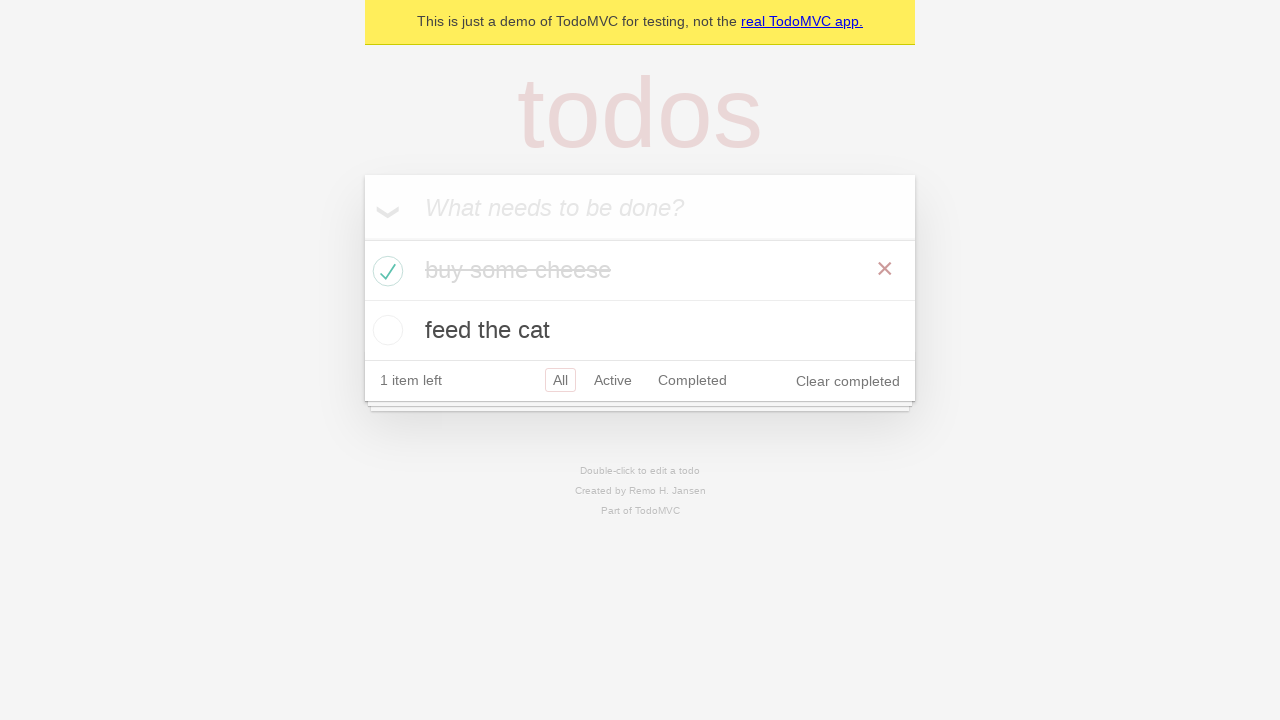

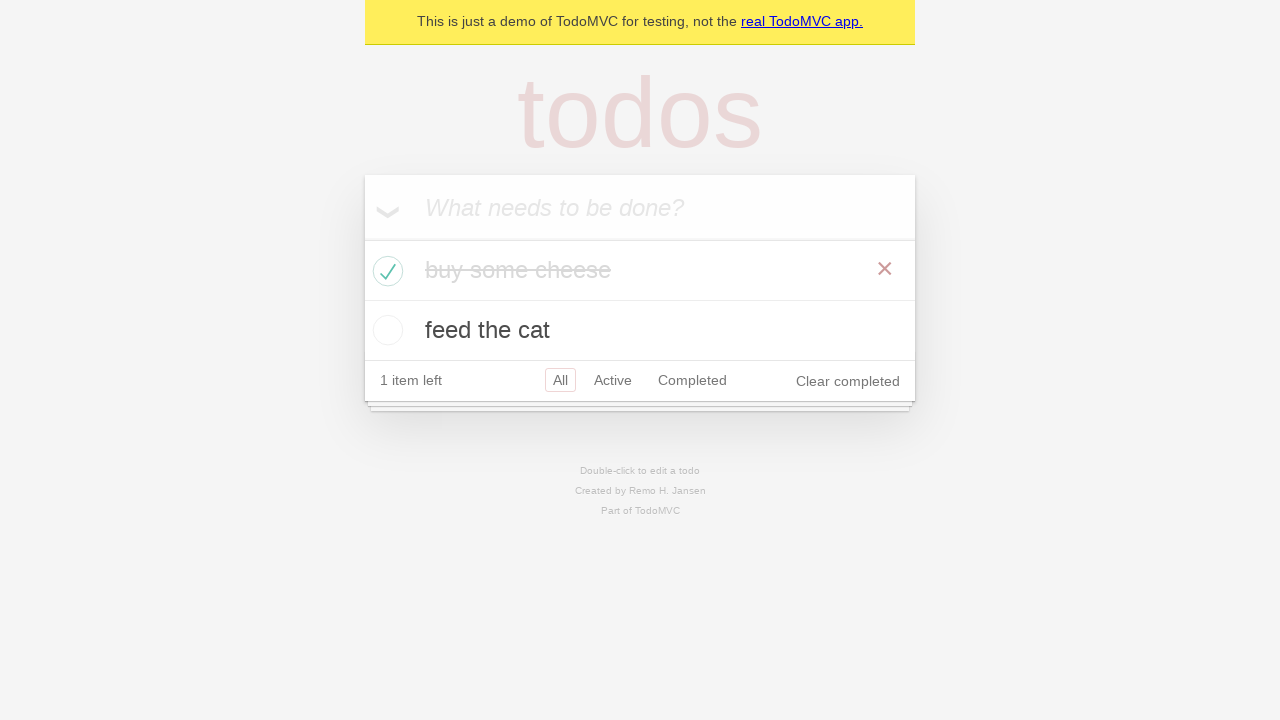